Tests Swiggy homepage by navigating to the site and entering a location in the location search field

Starting URL: https://www.swiggy.com/

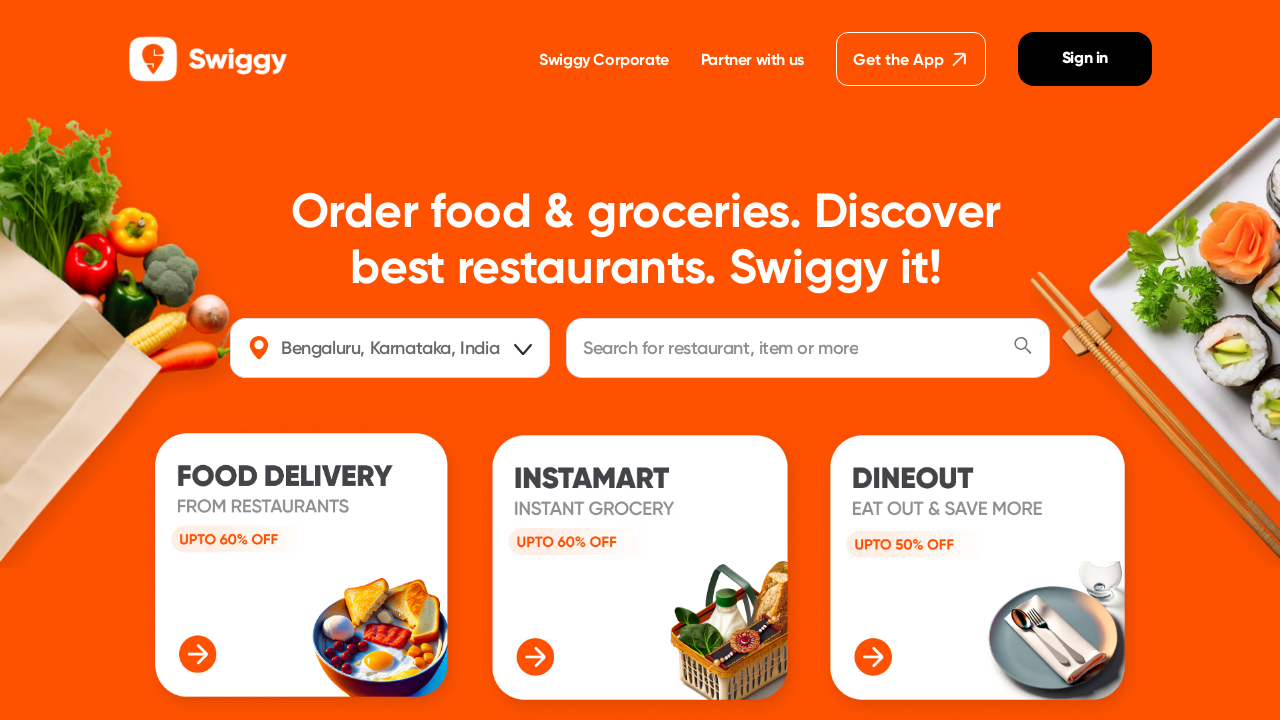

Retrieved page title
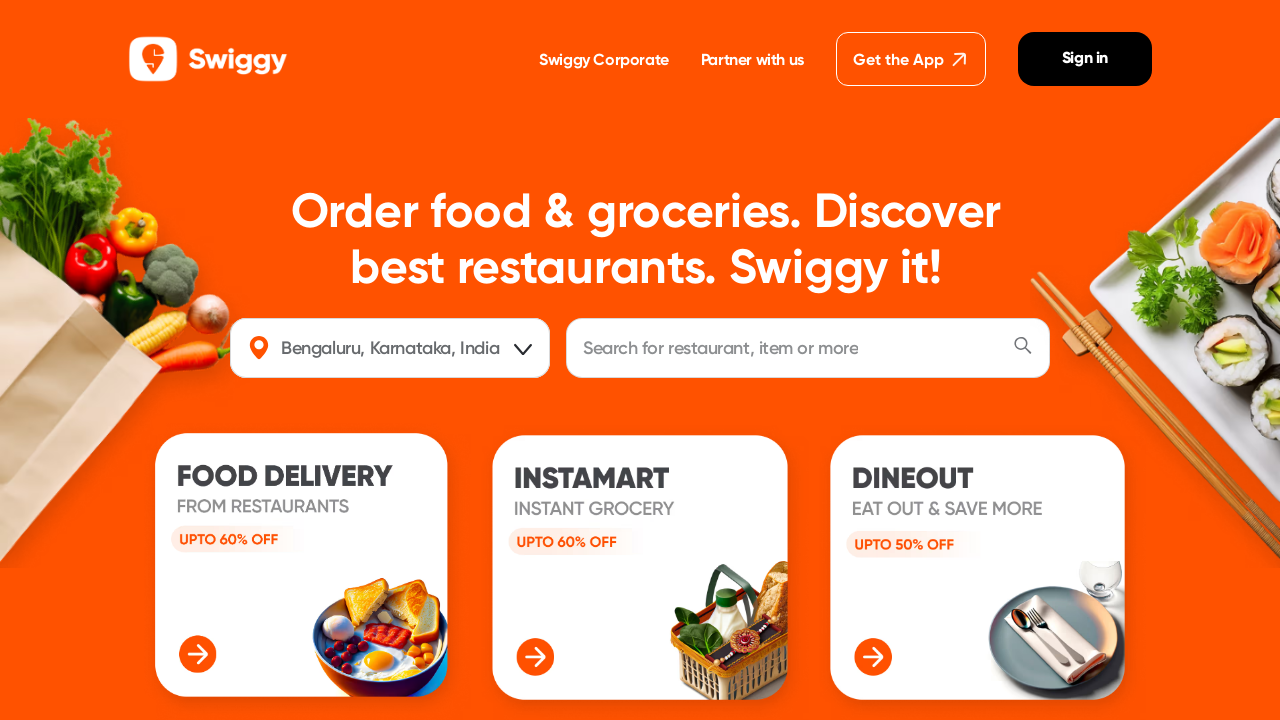

Retrieved current URL
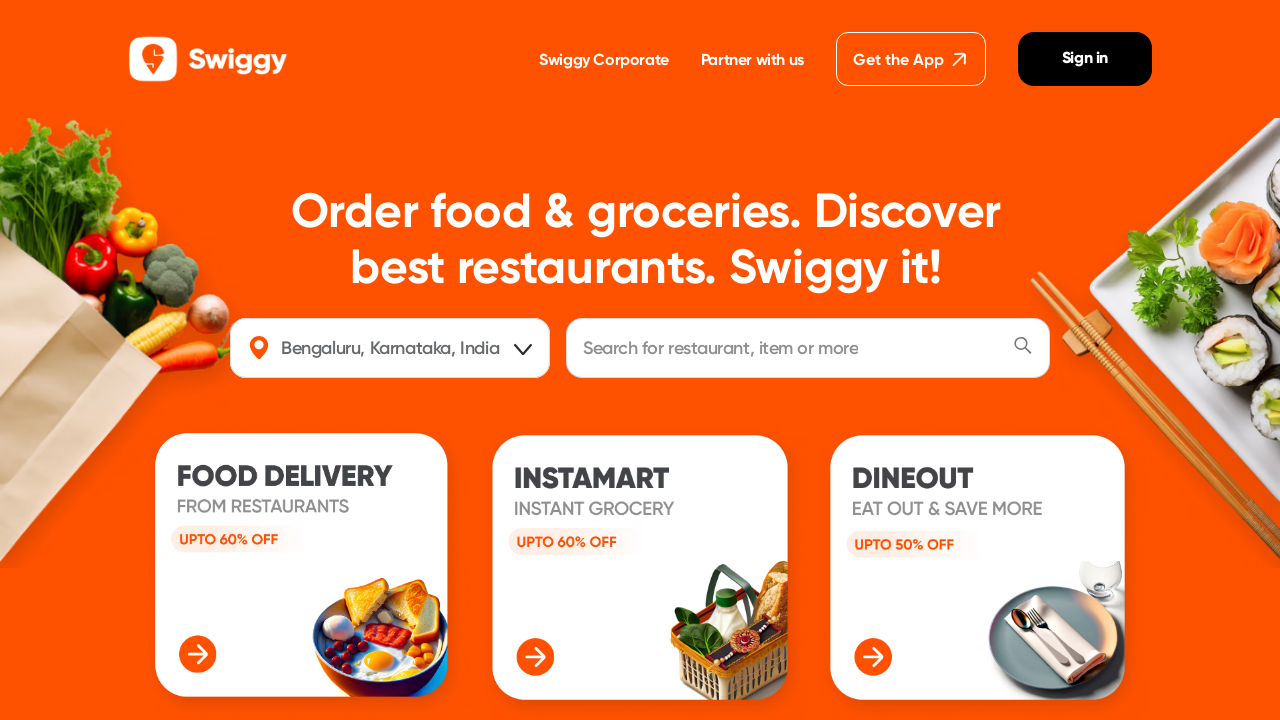

Entered 'theni' in the location search field on #location
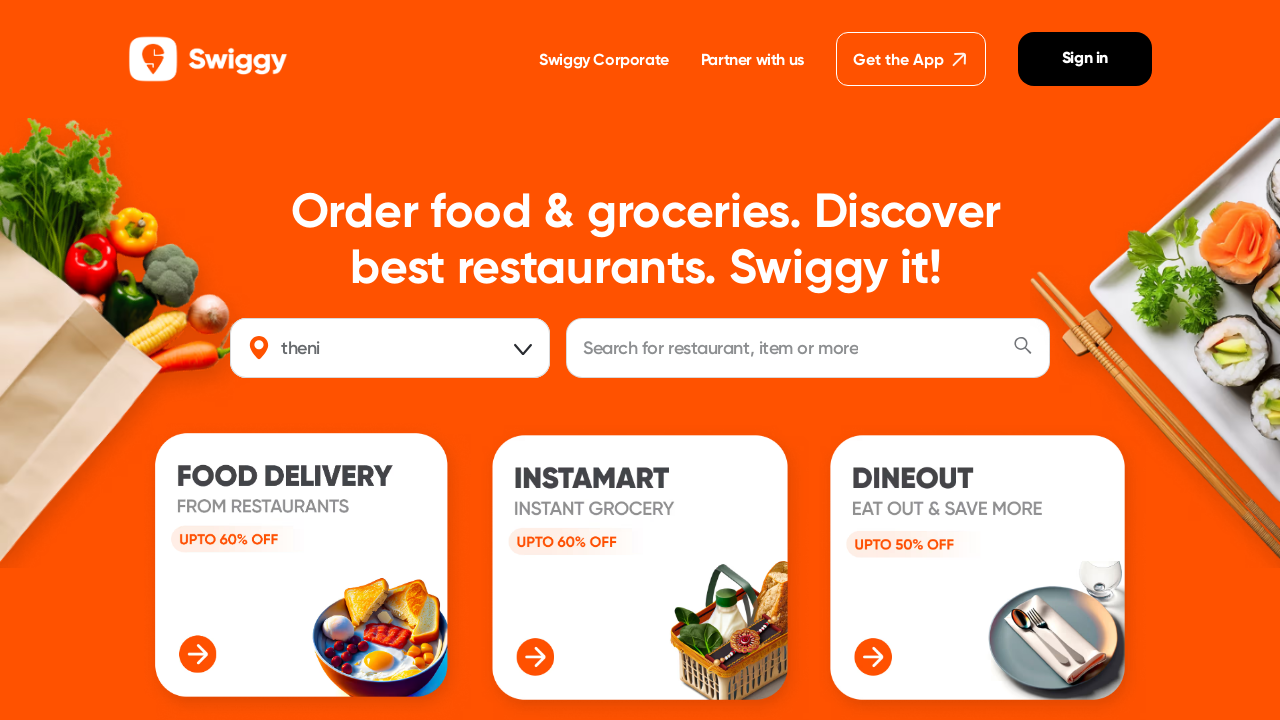

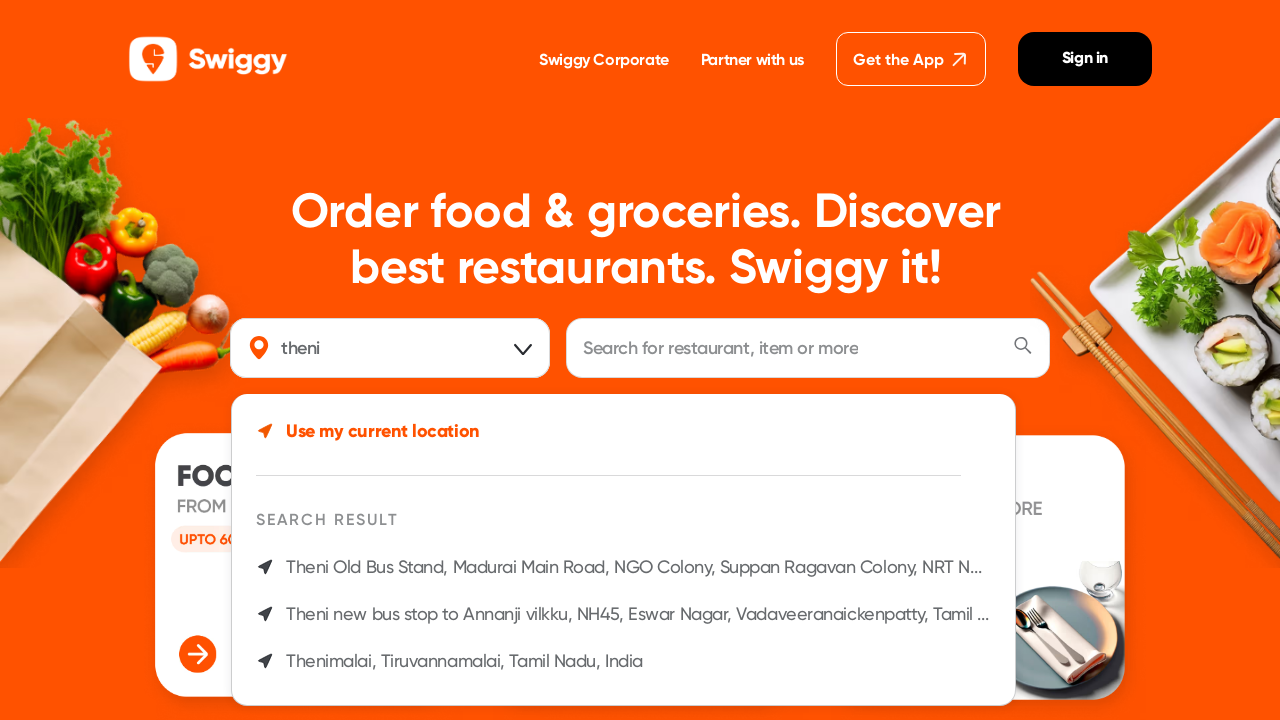